Tests dropdown select functionality by selecting options and verifying the correct option is displayed in the result

Starting URL: https://kristinek.github.io/site/examples/actions

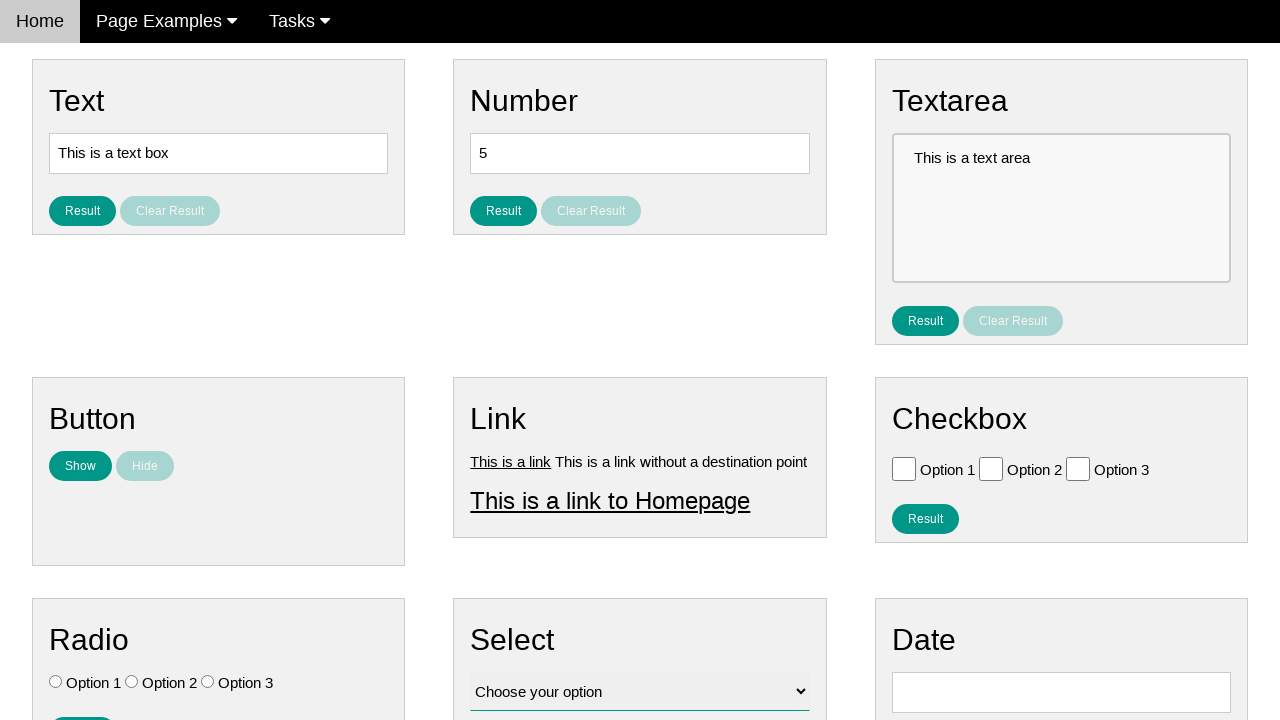

Selected 'Option 3' from dropdown on #vfb-12
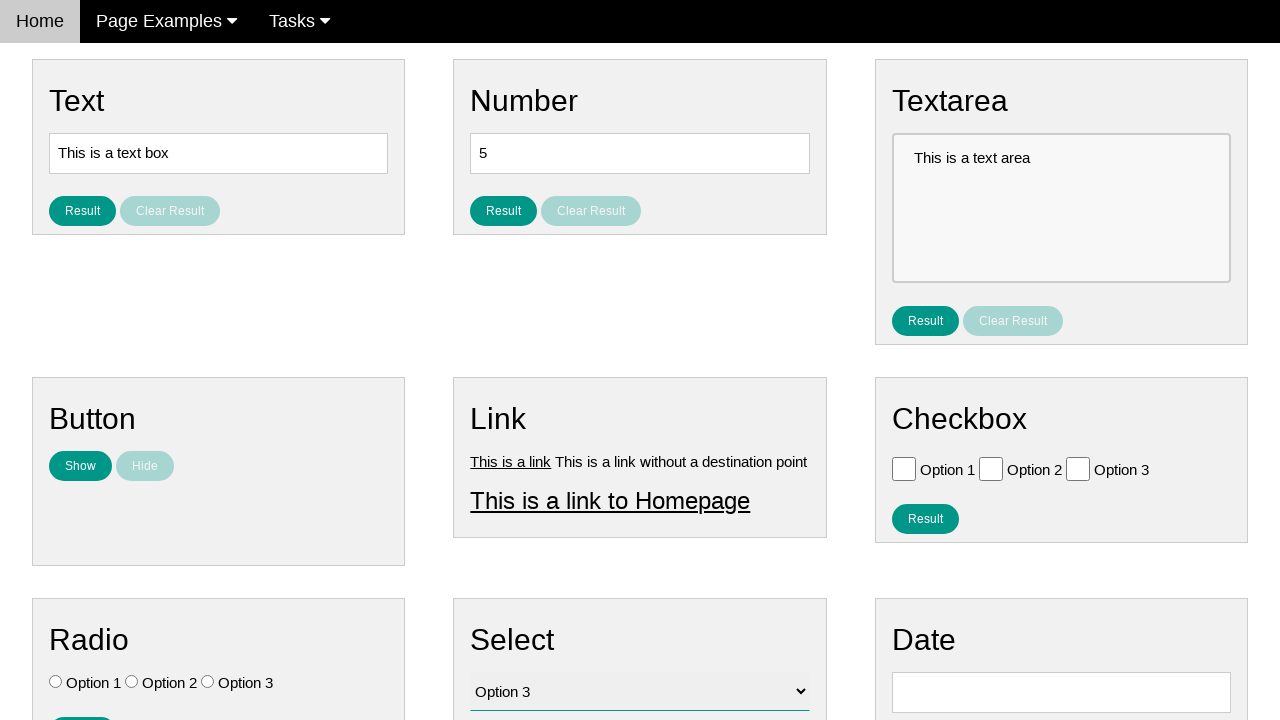

Retrieved input value from dropdown
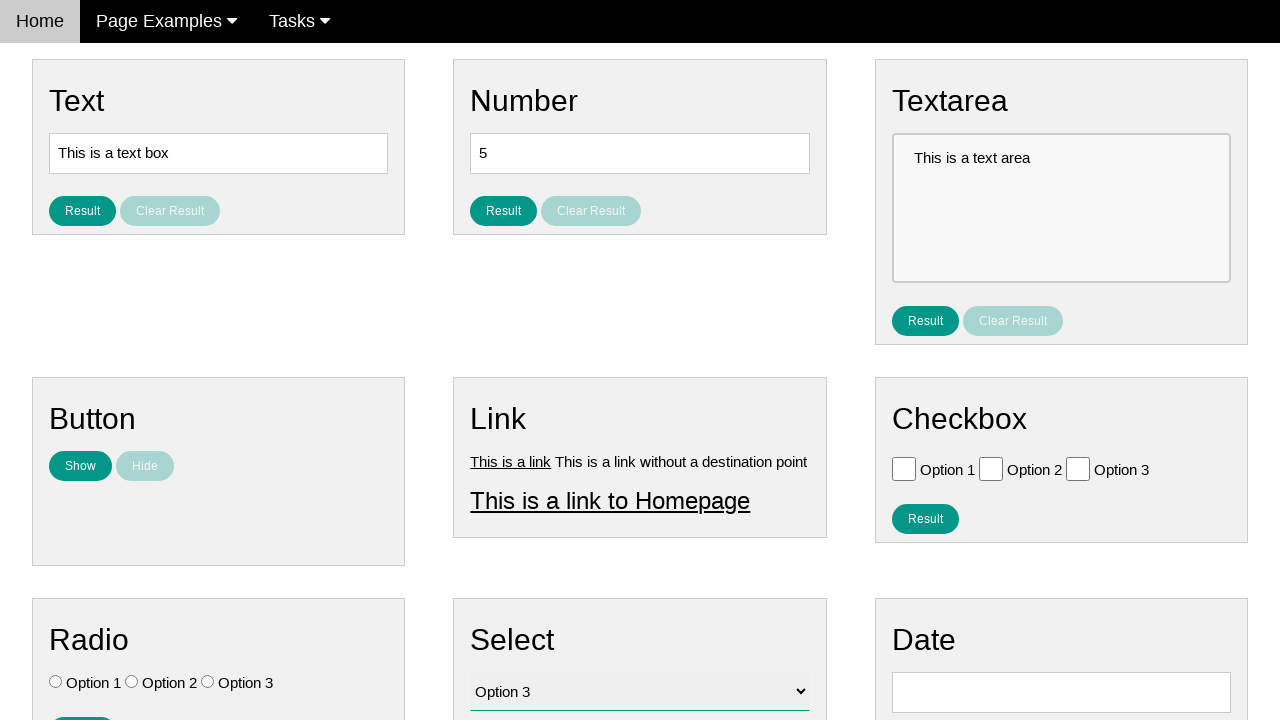

Verified 'Option 3' is selected in dropdown
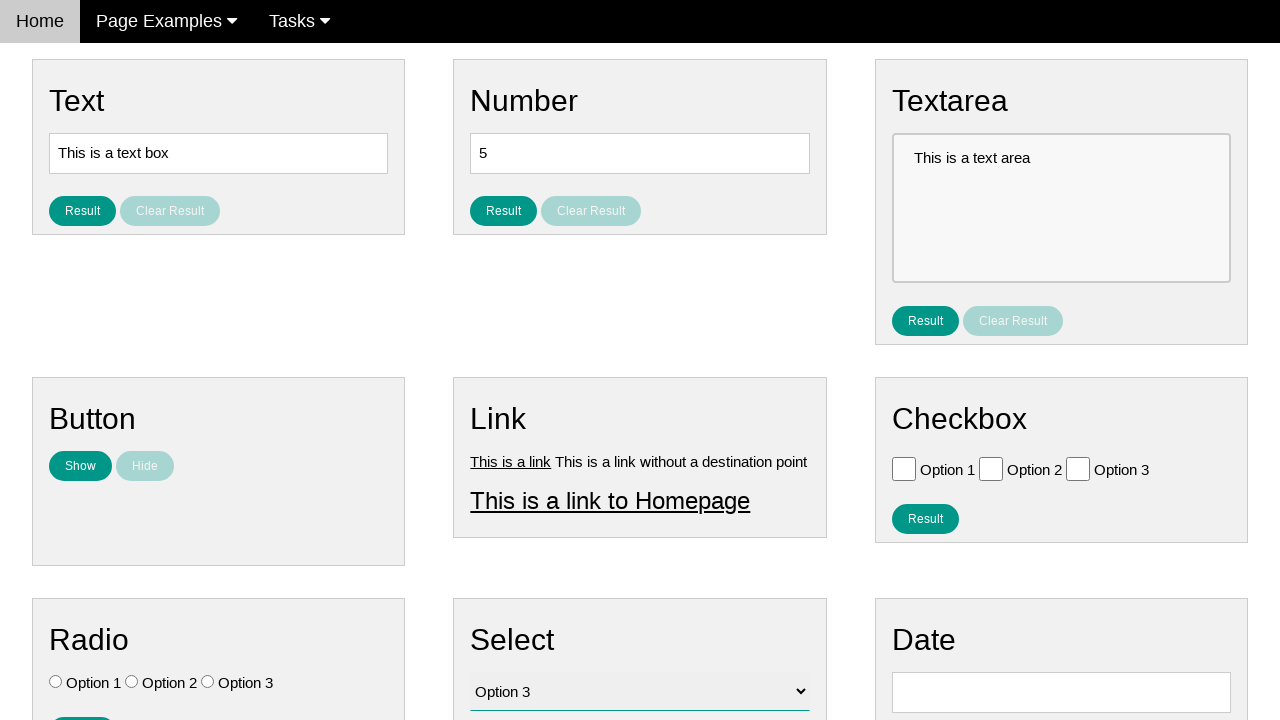

Selected 'Option 2' from dropdown on #vfb-12
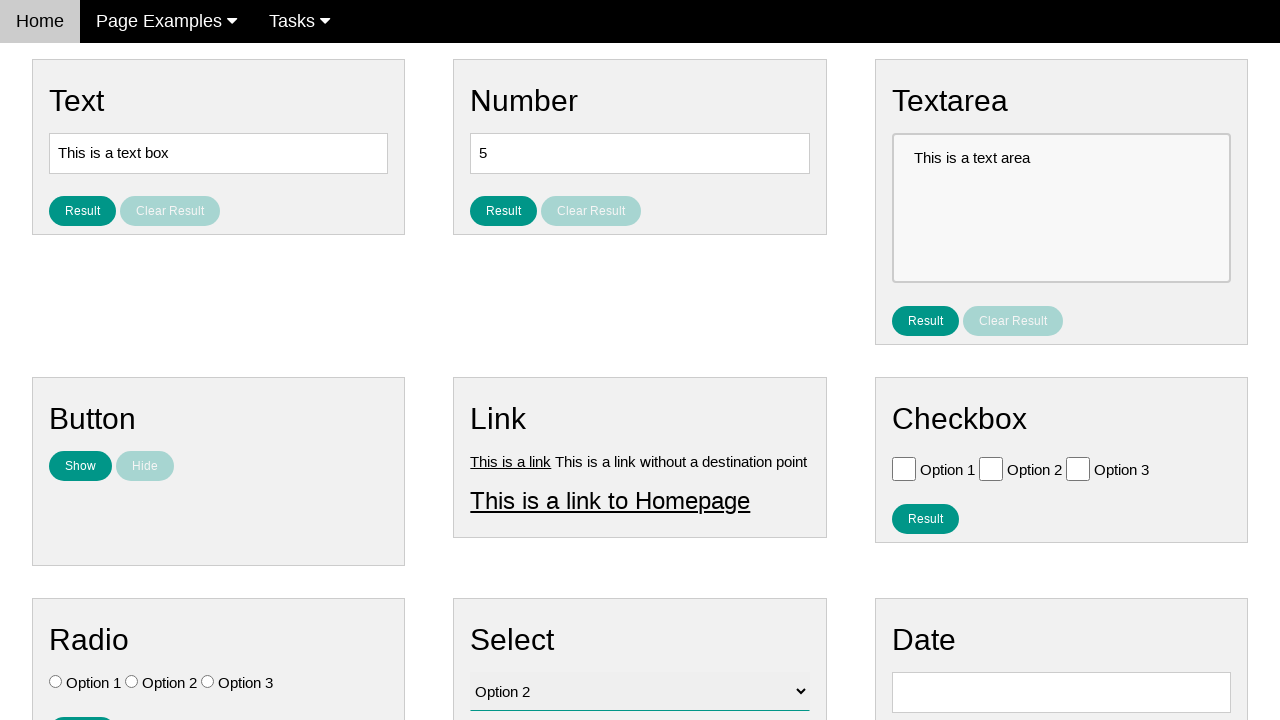

Verified 'Option 2' is selected in dropdown
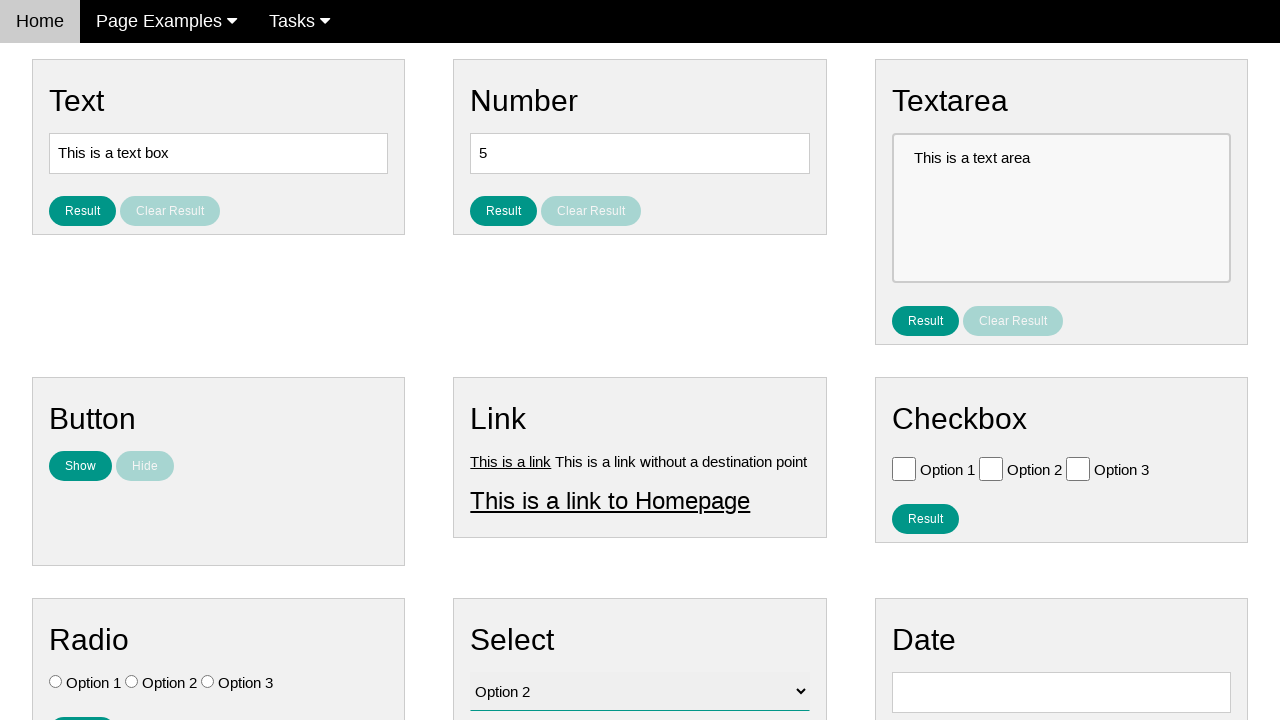

Clicked result button to submit selection at (504, 424) on #result_button_select
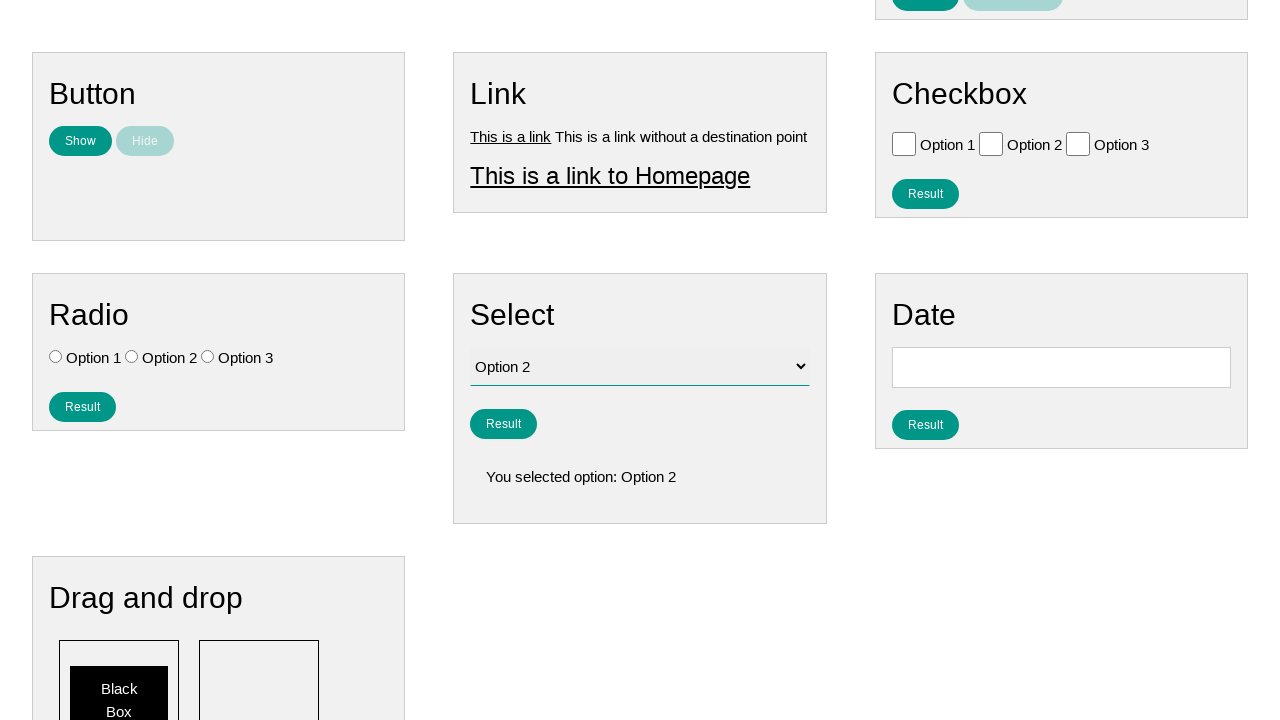

Retrieved result text from page
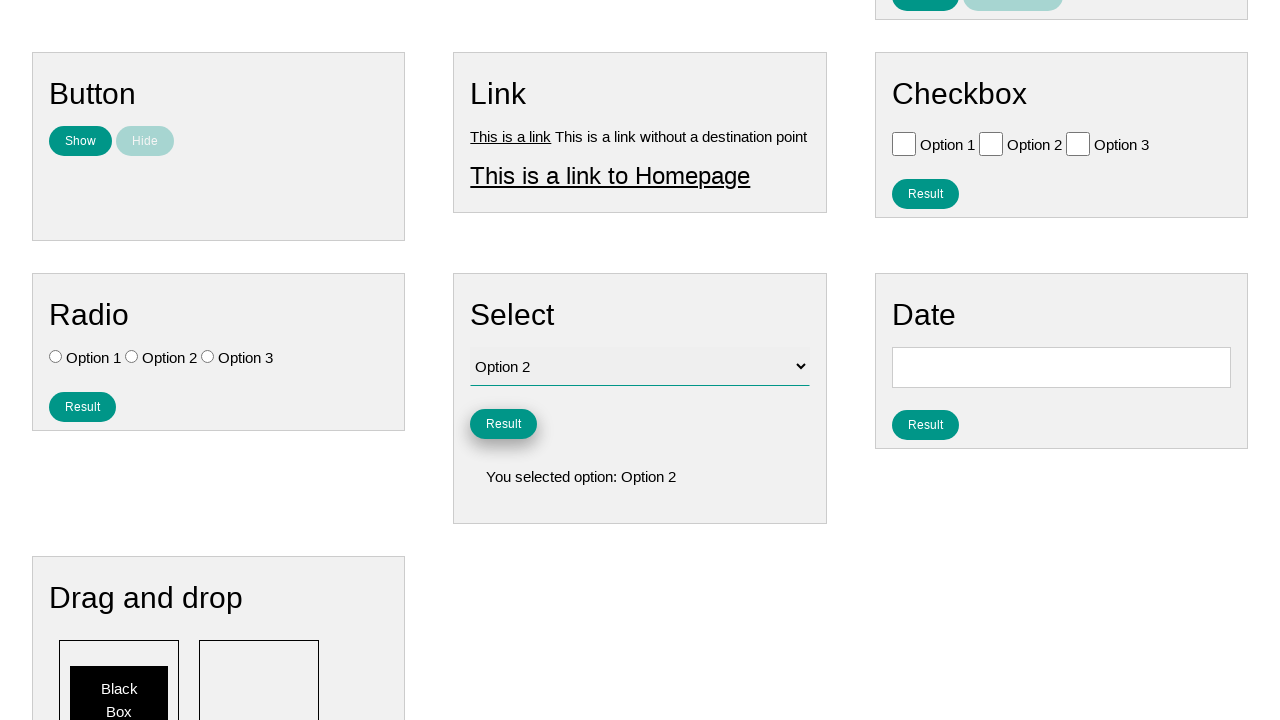

Verified result text matches 'You selected option: Option 2'
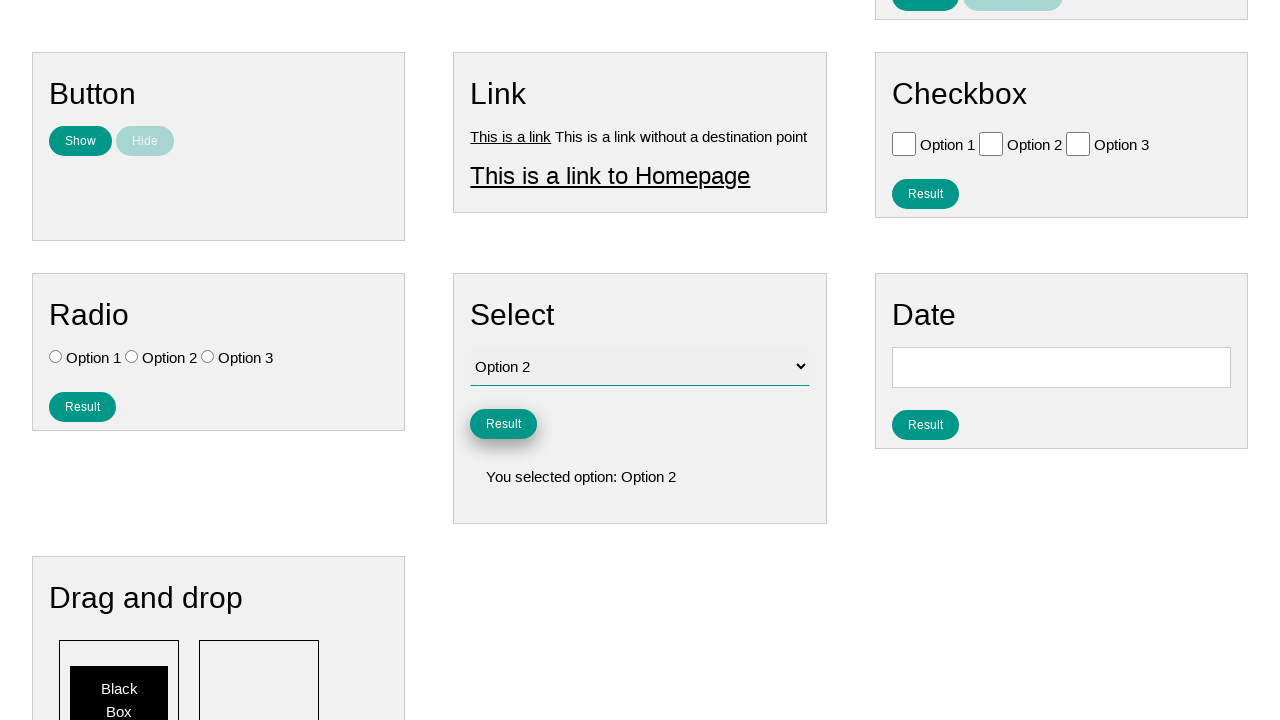

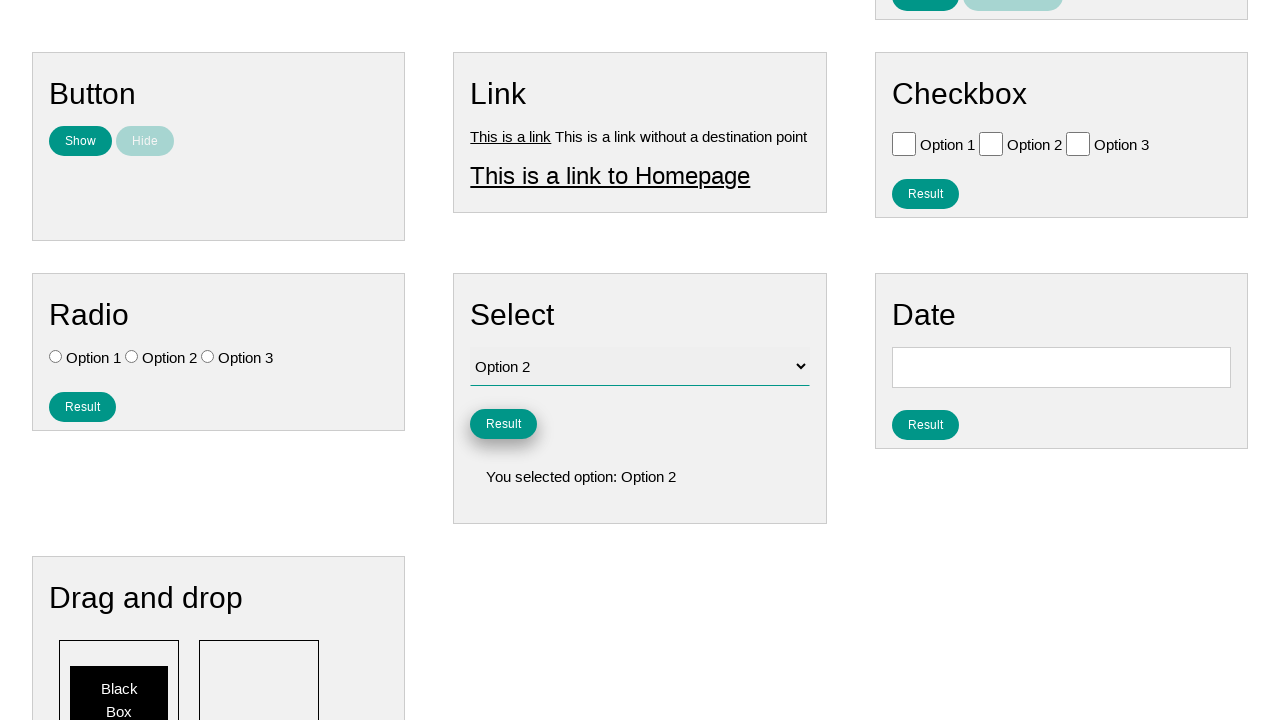